Tests frame switching on Oracle Java API documentation by switching to the classFrame and clicking the Description link

Starting URL: https://docs.oracle.com/javase/8/docs/api/

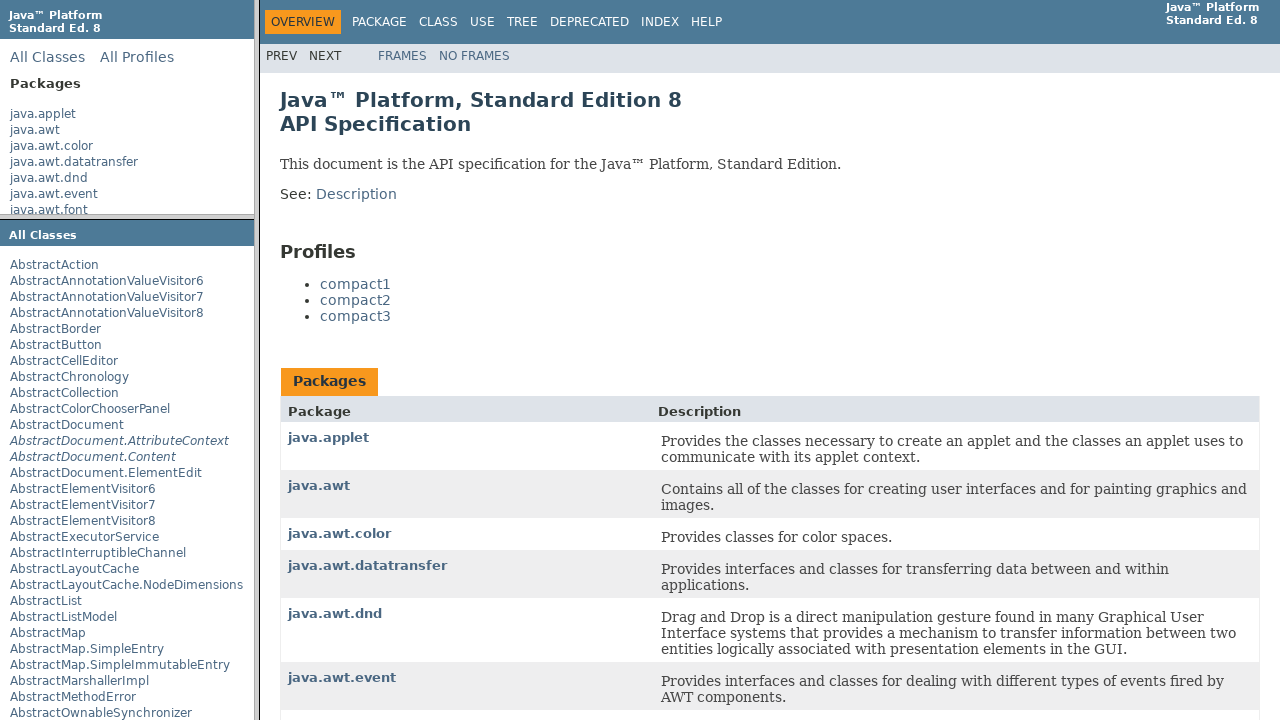

Located classFrame iframe
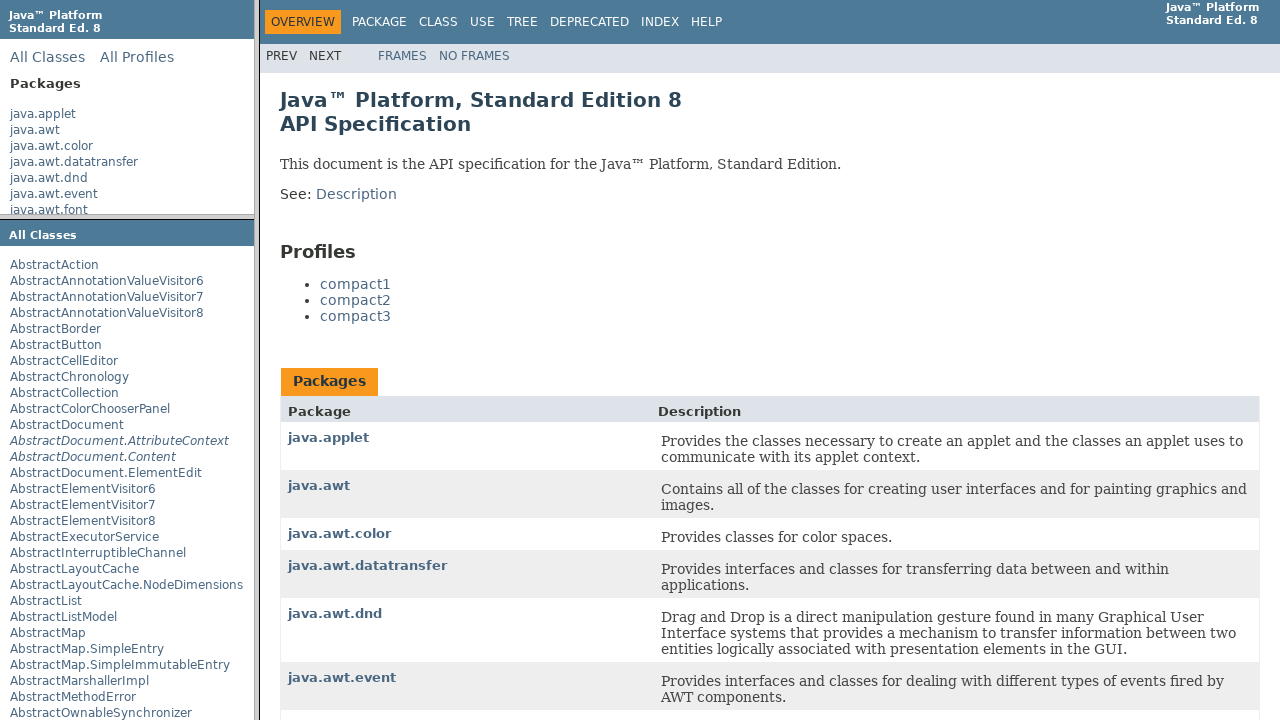

Clicked Description link in classFrame at (356, 194) on frame[name='classFrame'] >> internal:control=enter-frame >> a:has-text('Descript
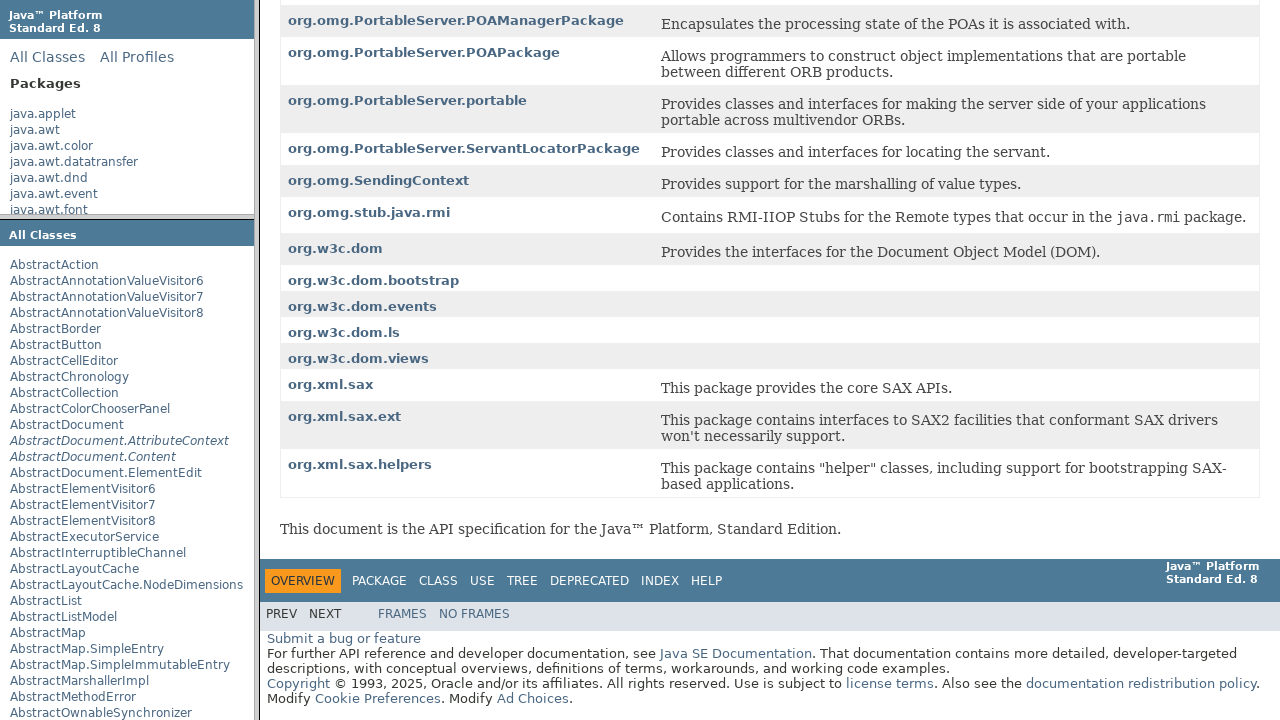

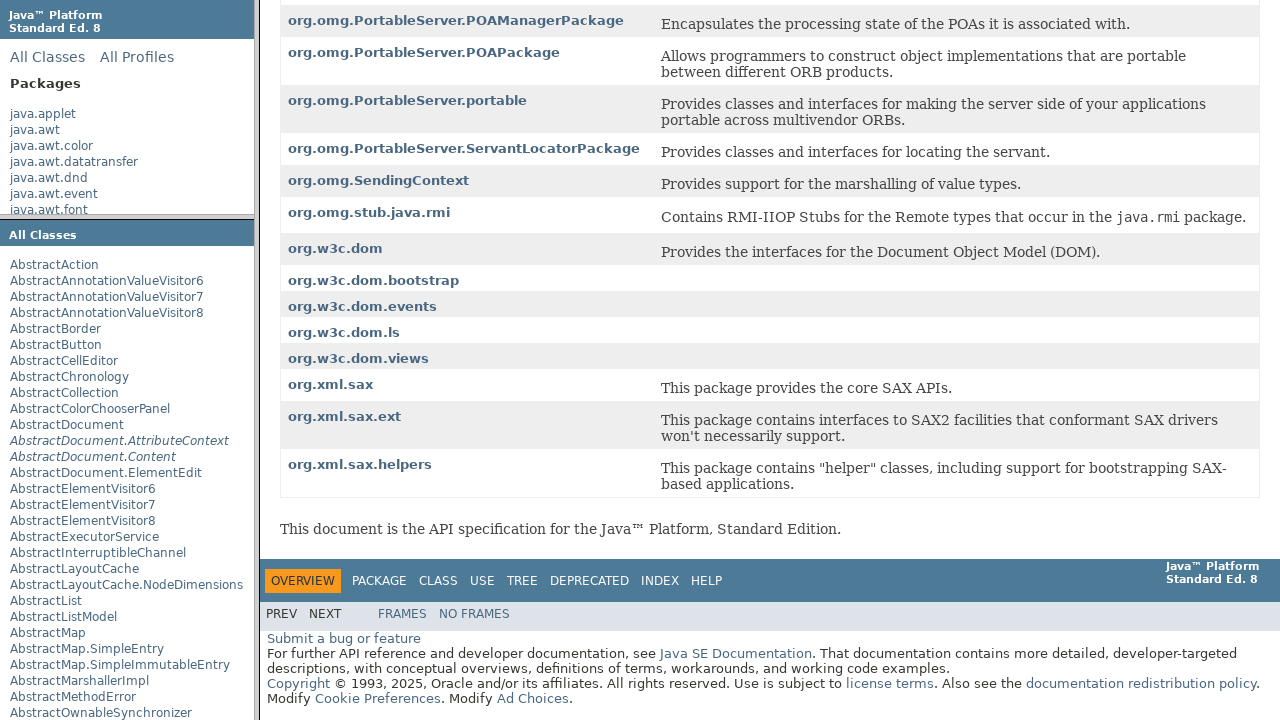